Tests dynamic dropdown/autocomplete functionality by typing a partial country name, waiting for suggestions, and selecting "India" from the dropdown list.

Starting URL: https://rahulshettyacademy.com/AutomationPractice/

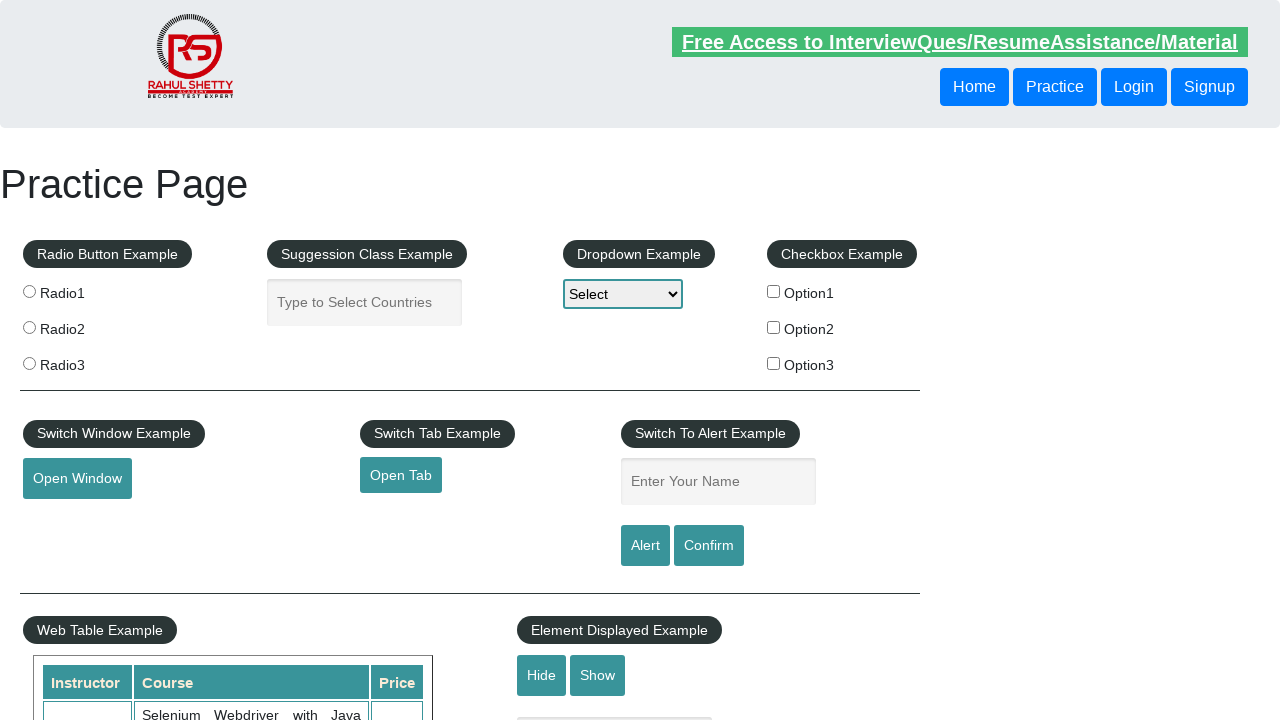

Typed 'ind' in autocomplete field to filter countries on #autocomplete
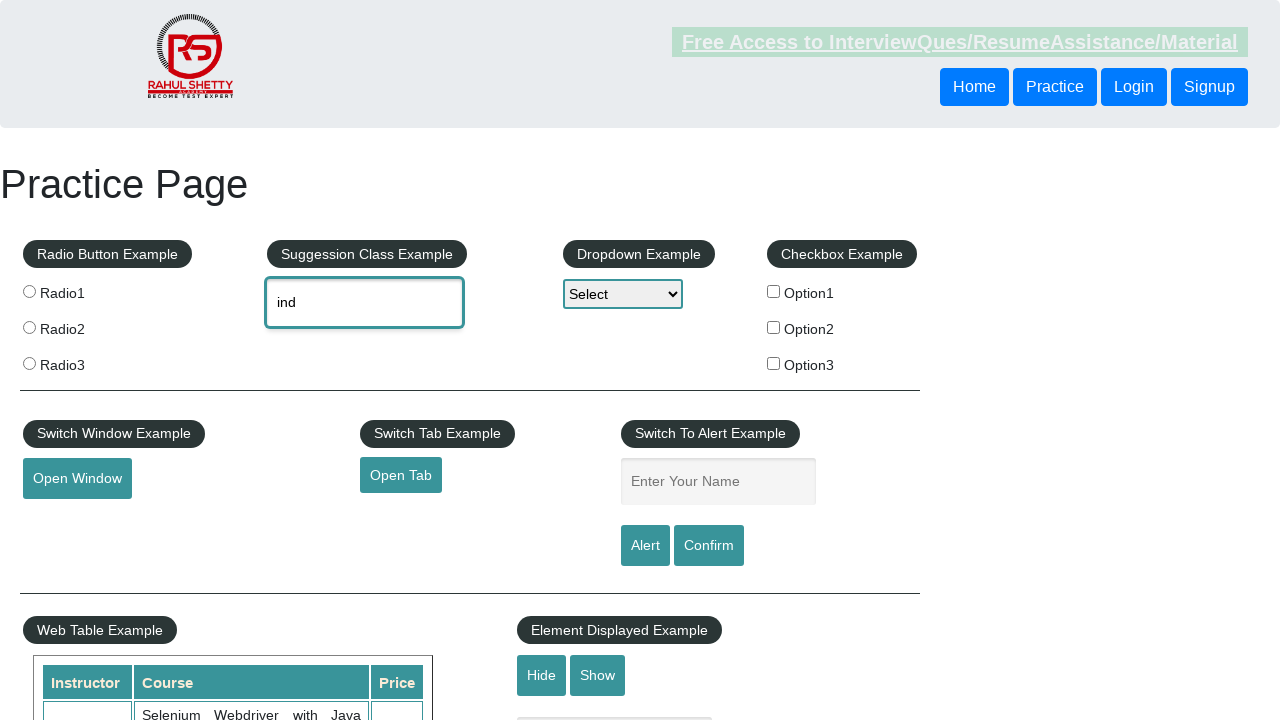

Dropdown suggestions appeared after typing partial country name
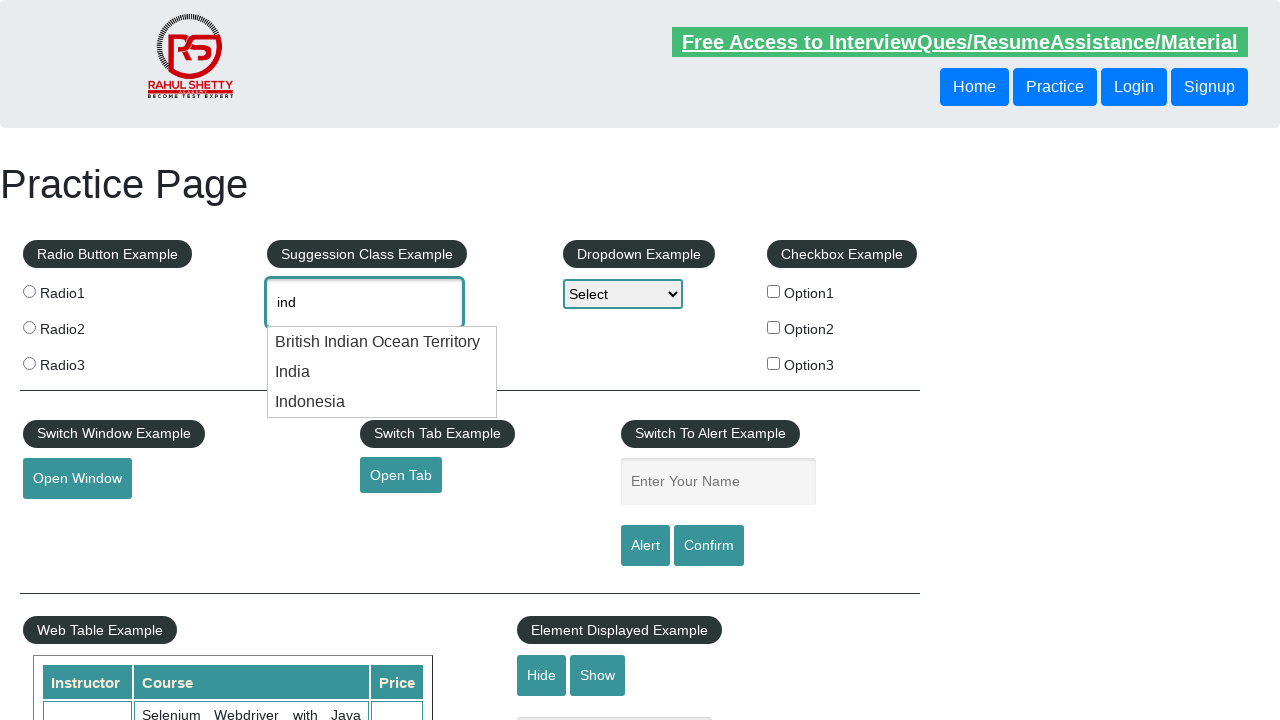

Retrieved 3 dropdown items from the suggestion list
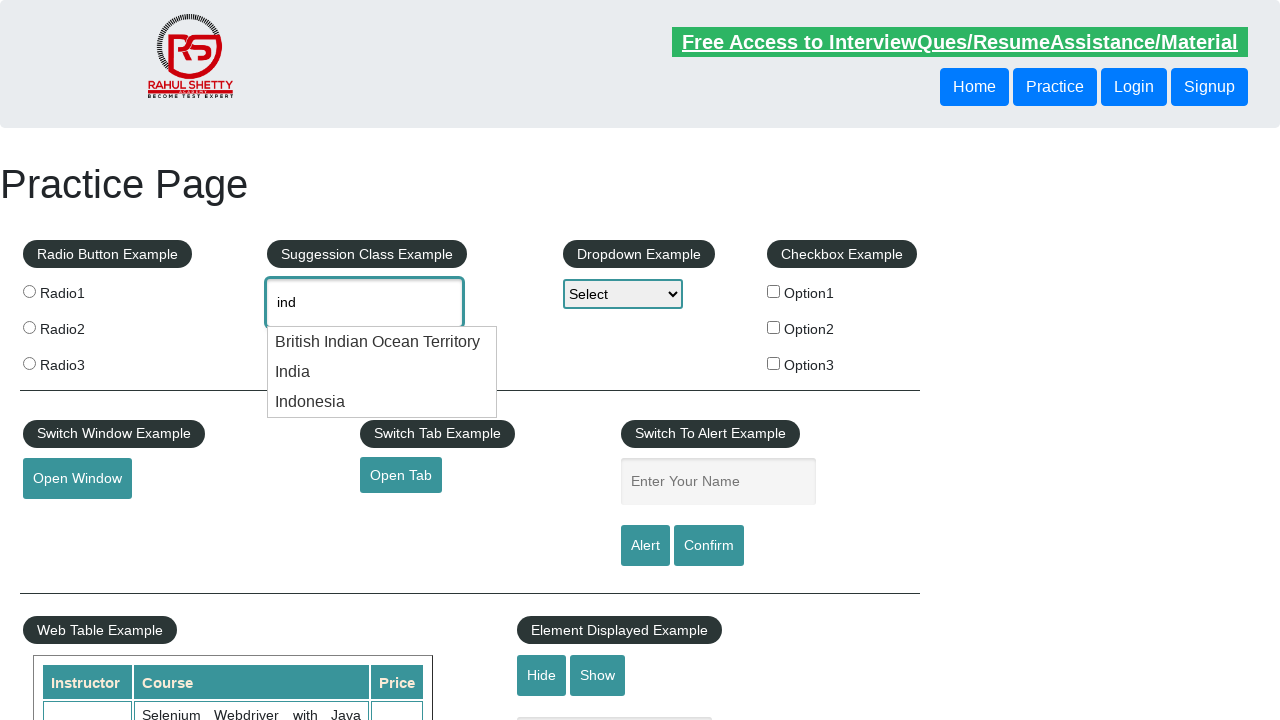

Selected 'India' from the dropdown list at (382, 372) on [class='ui-menu-item'] div >> nth=1
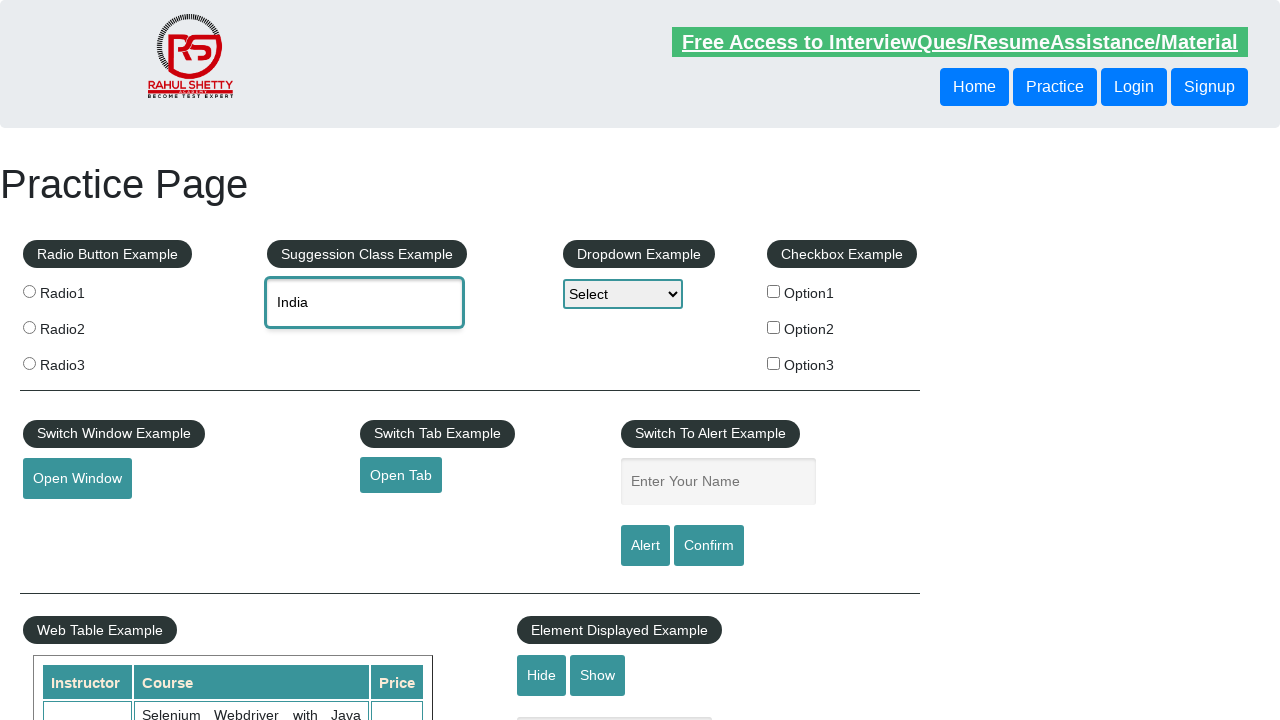

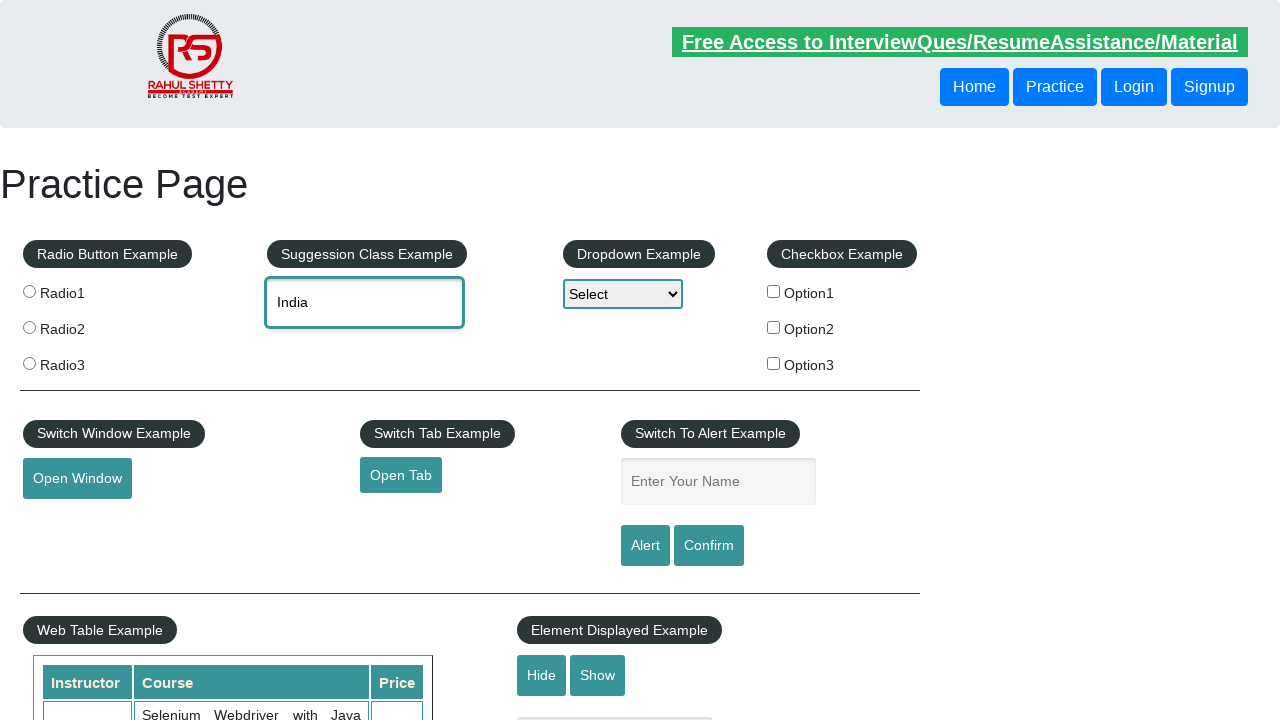